Navigates to the-internet.herokuapp.com, finds the "Challenging DOM" link, opens it in a new tab, and verifies the page heading

Starting URL: https://the-internet.herokuapp.com/

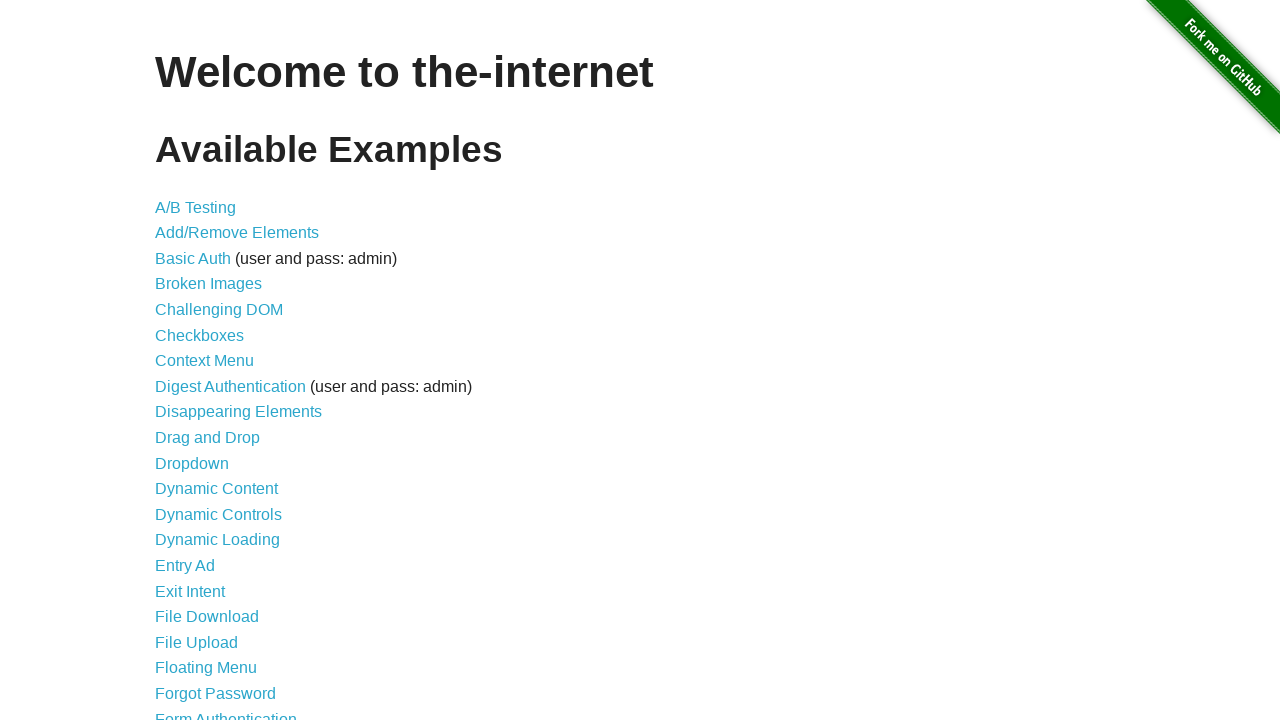

Navigated to the-internet.herokuapp.com homepage
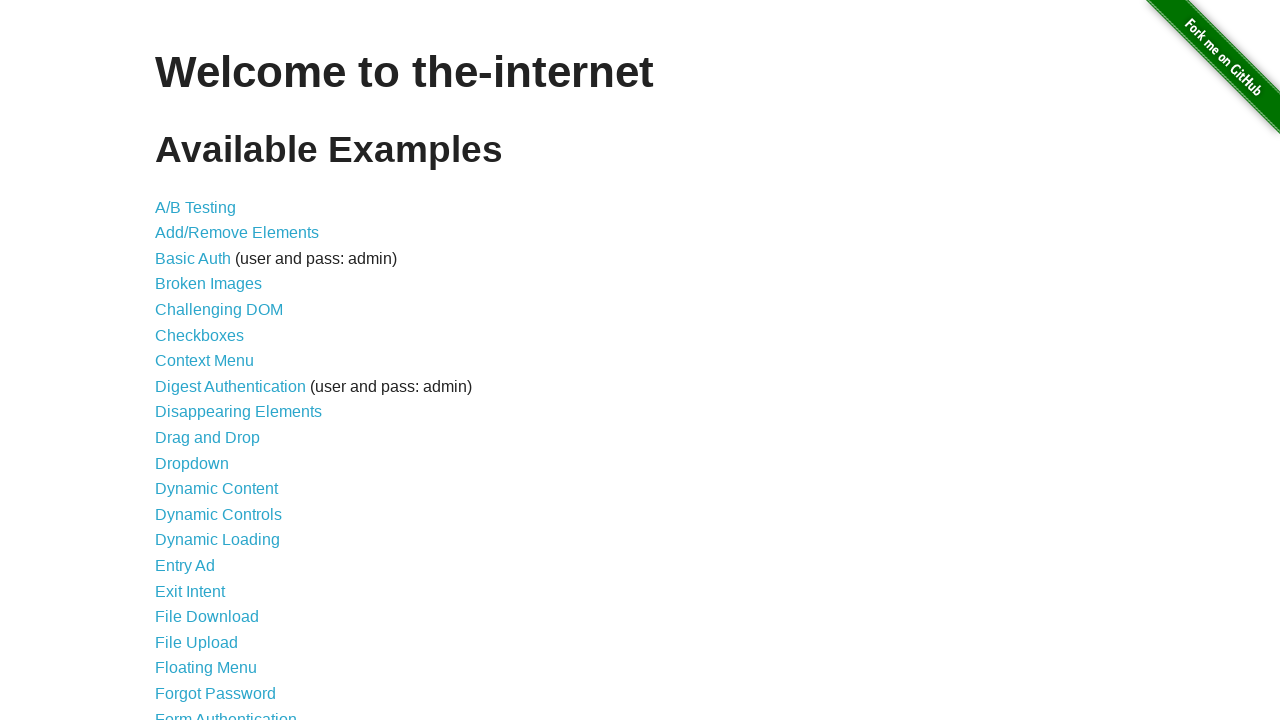

Located the 'Challenging DOM' link
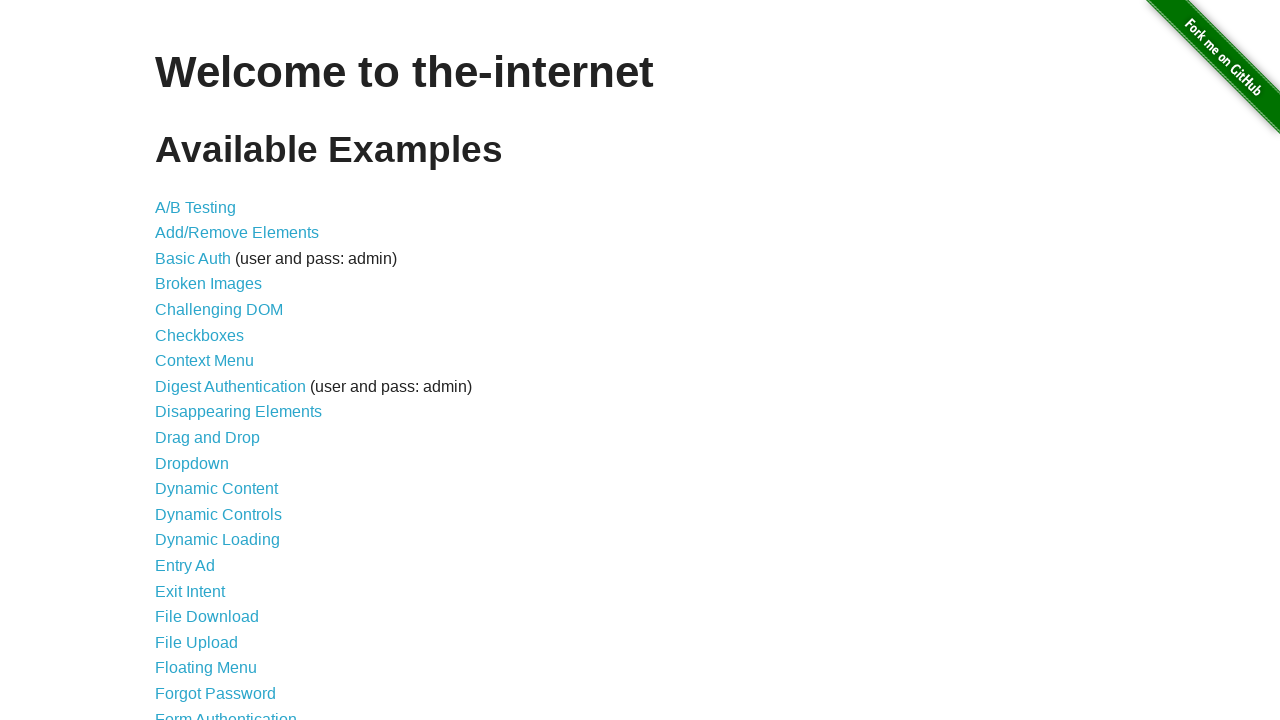

Retrieved href attribute from 'Challenging DOM' link
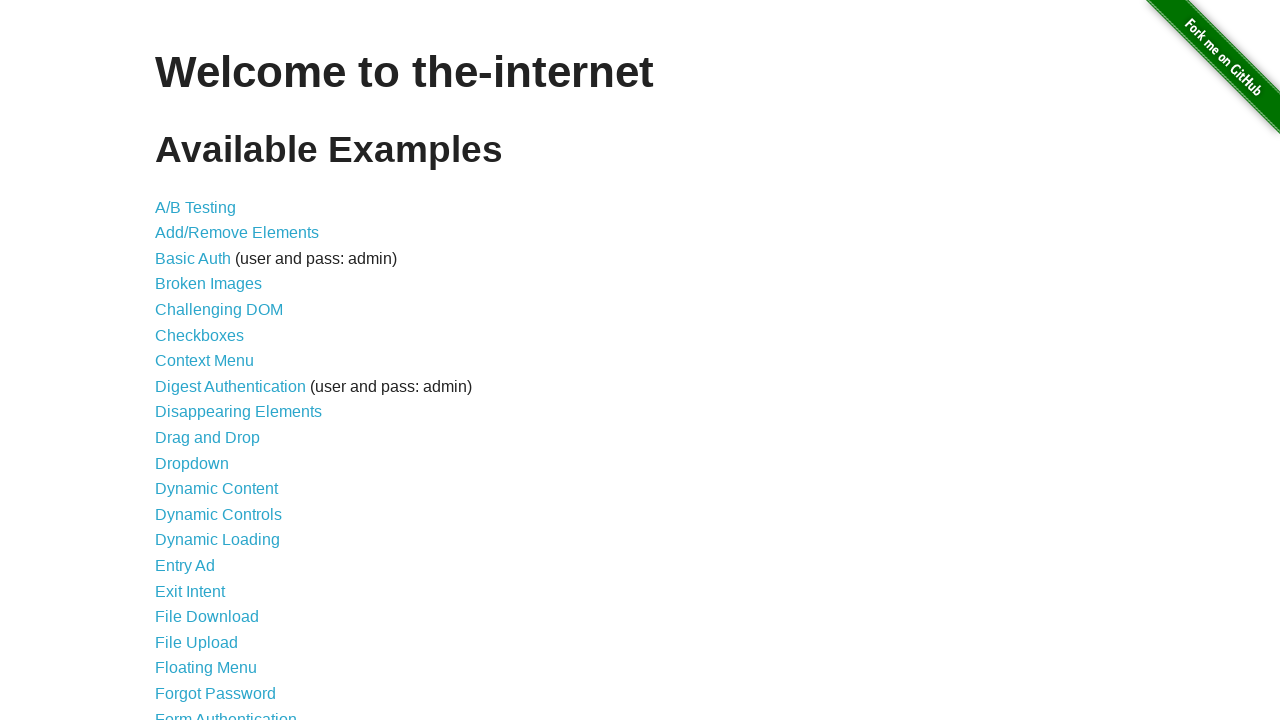

Navigated to Challenging DOM page in new tab
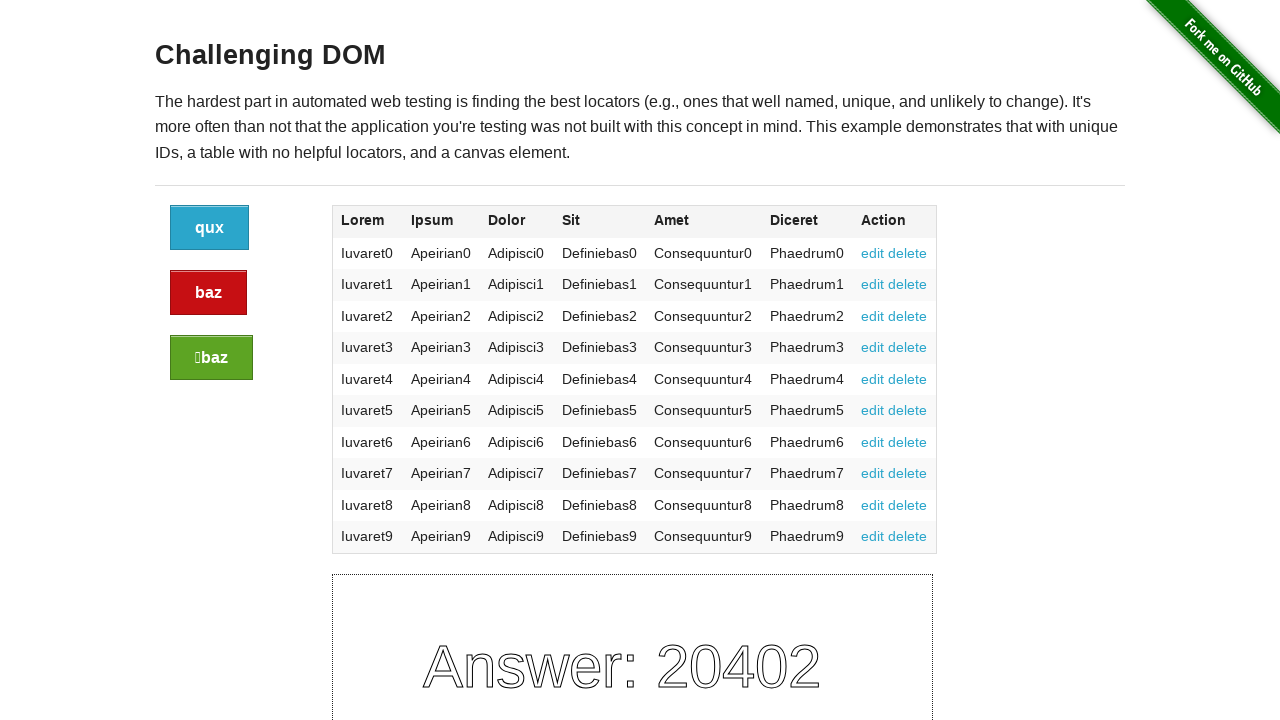

Located h3 heading element on Challenging DOM page
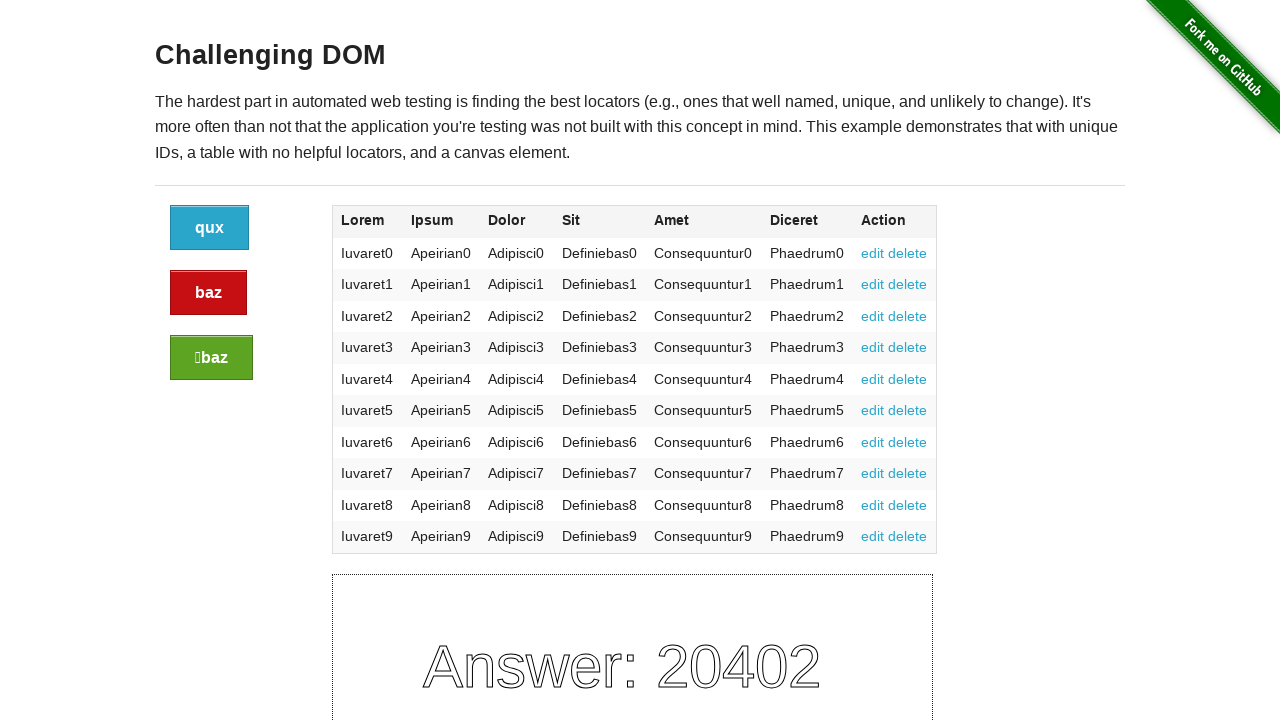

Verified page heading text is 'Challenging DOM'
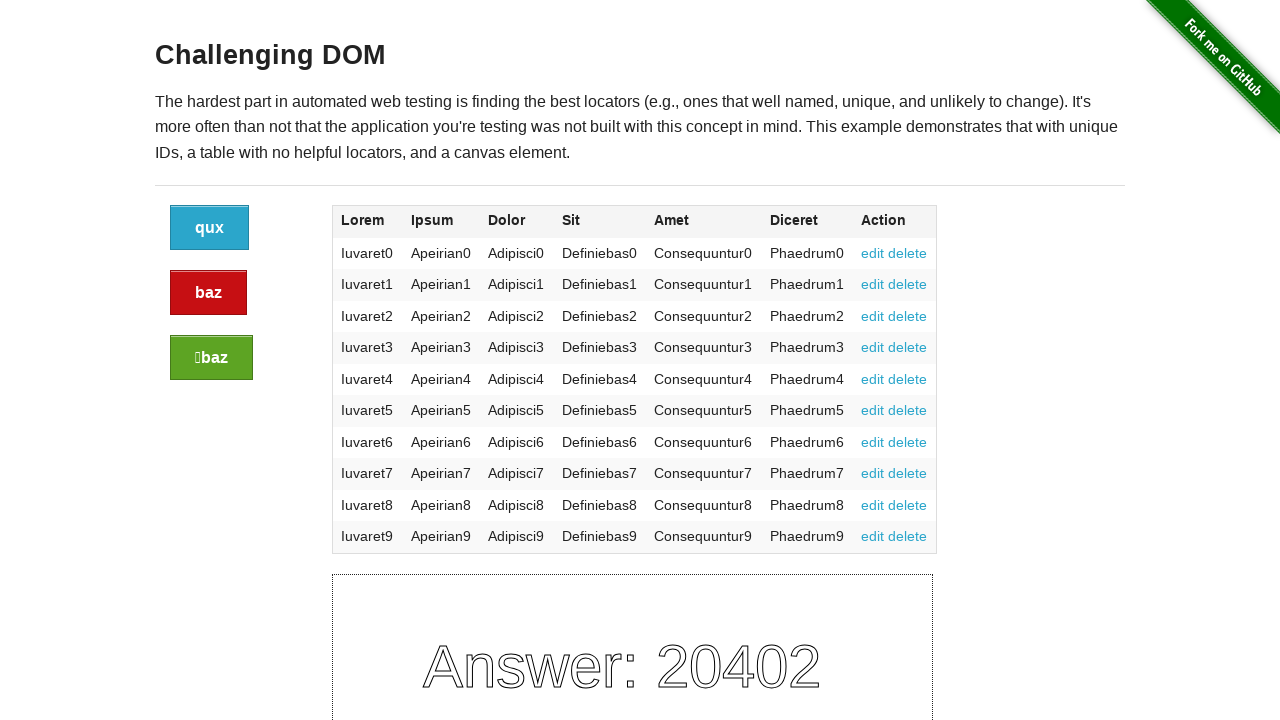

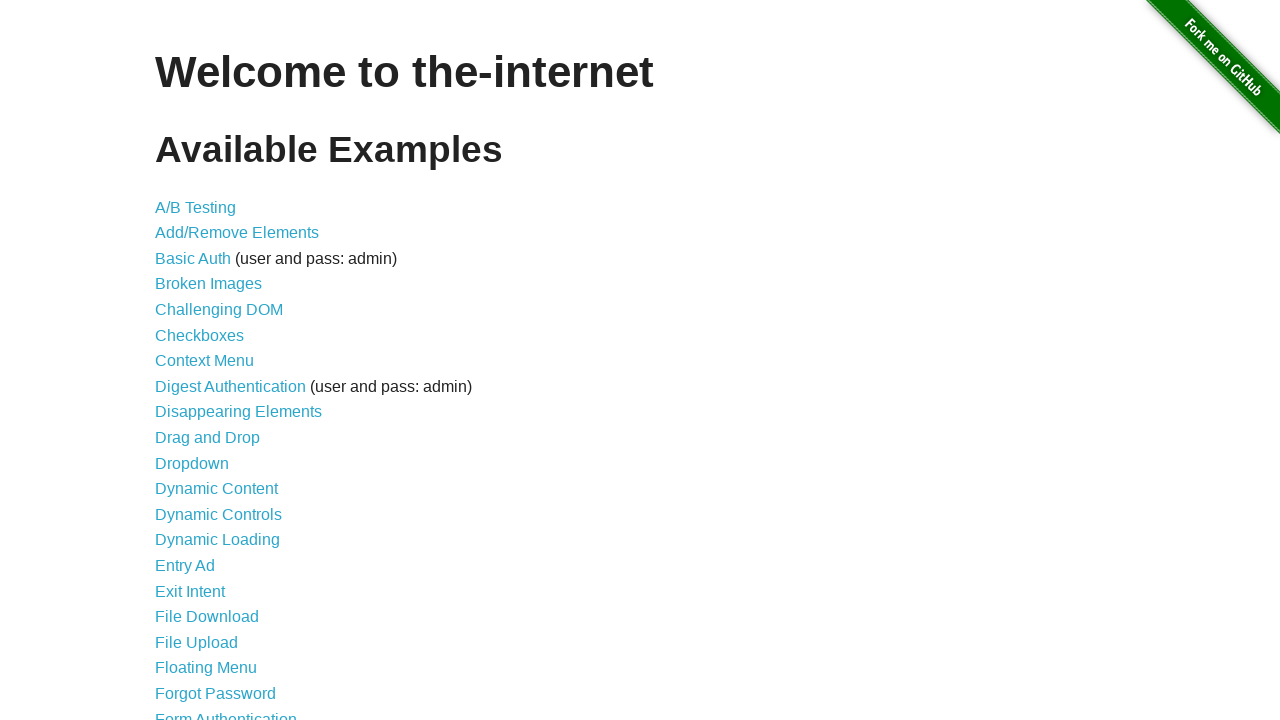